Tests filtering JDKs by version 11 using the Versions filter checkbox

Starting URL: https://jdkcomparison.com

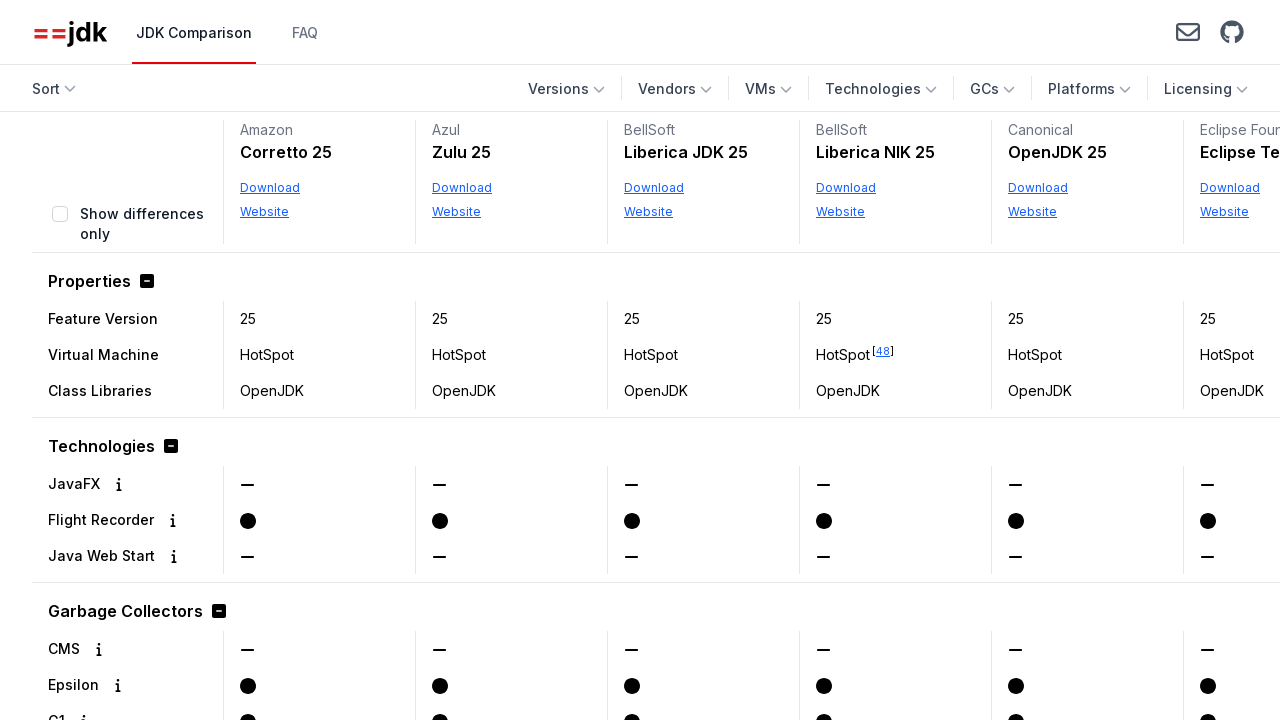

Clicked Versions filter button at (566, 89) on internal:role=button[name="Versions"s]
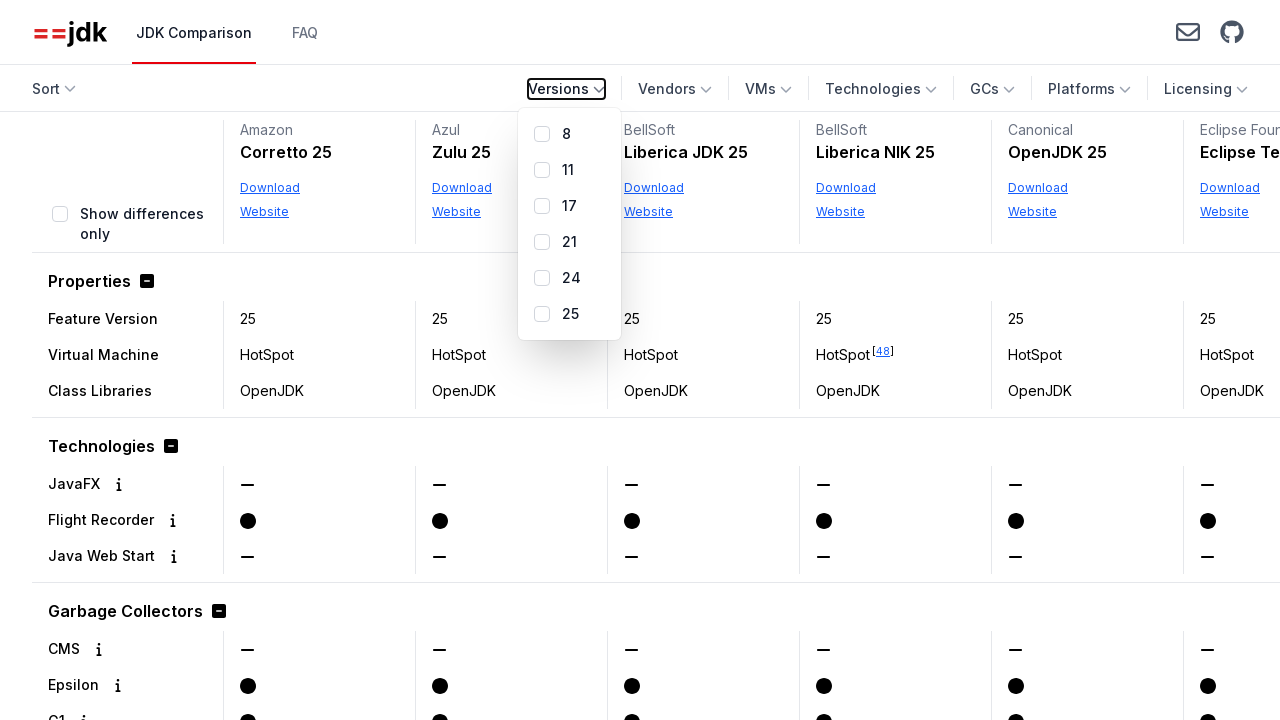

Selected version 11 checkbox in Versions filter at (542, 170) on internal:role=form[name="Selectable Versions"i] >> internal:role=checkbox[name="
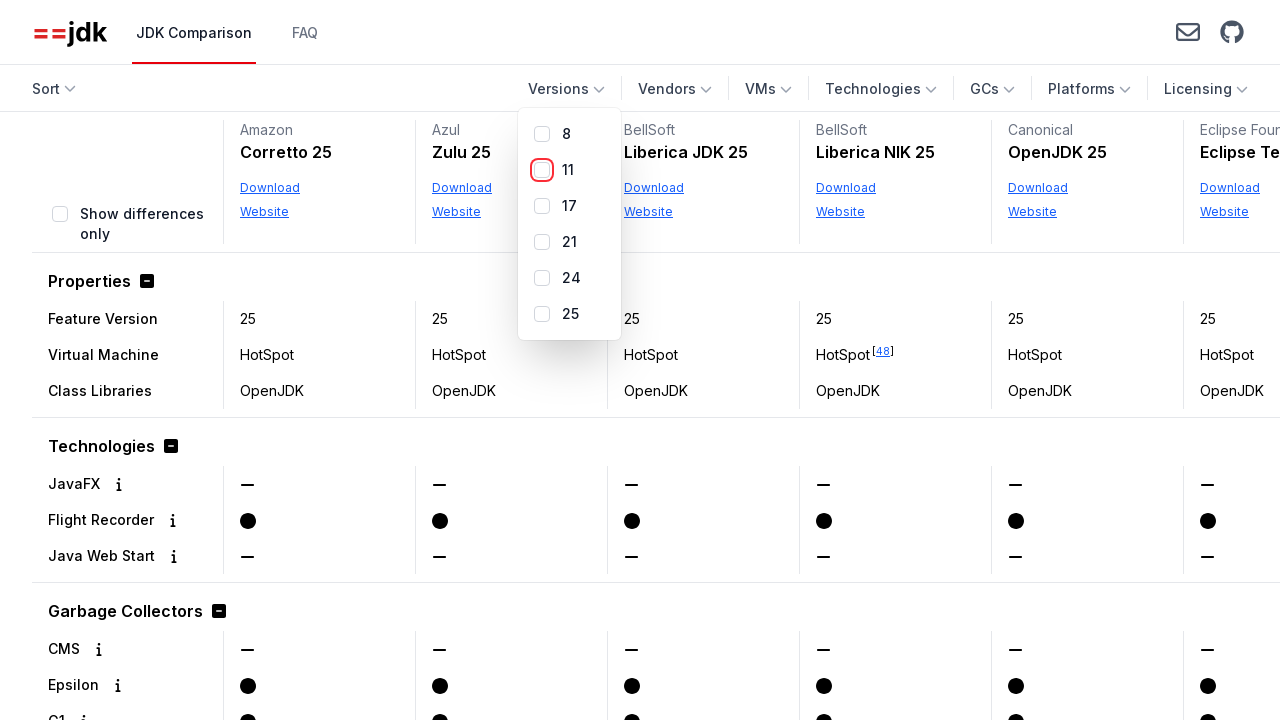

Waited for JDK results to filter by version 11
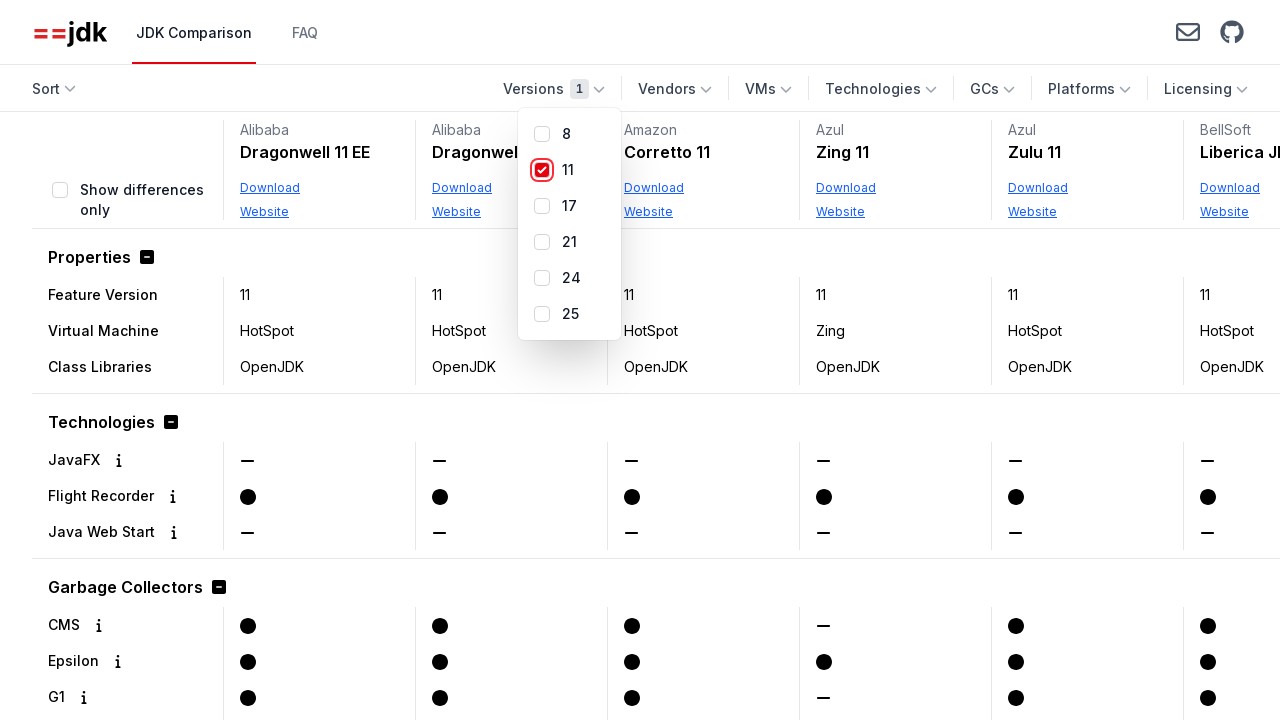

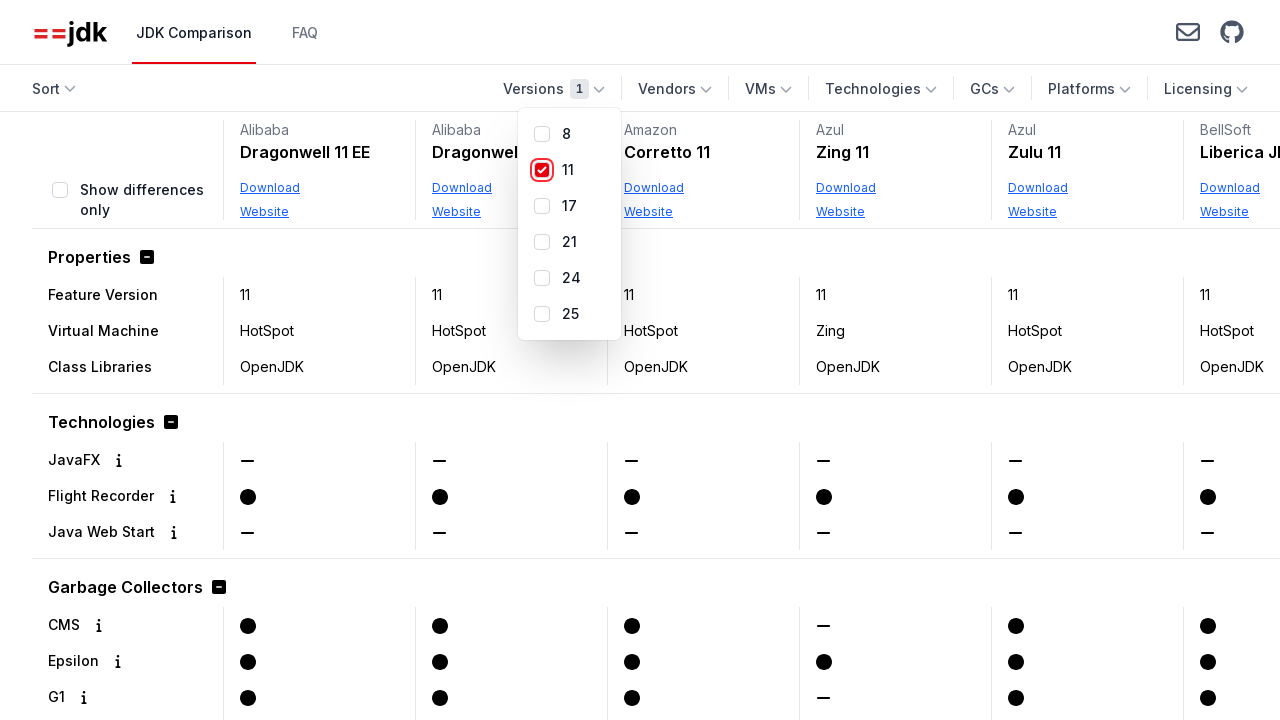